Navigates to SpiceJet website and dismisses any JavaScript alert that appears on page load

Starting URL: https://www.spicejet.com

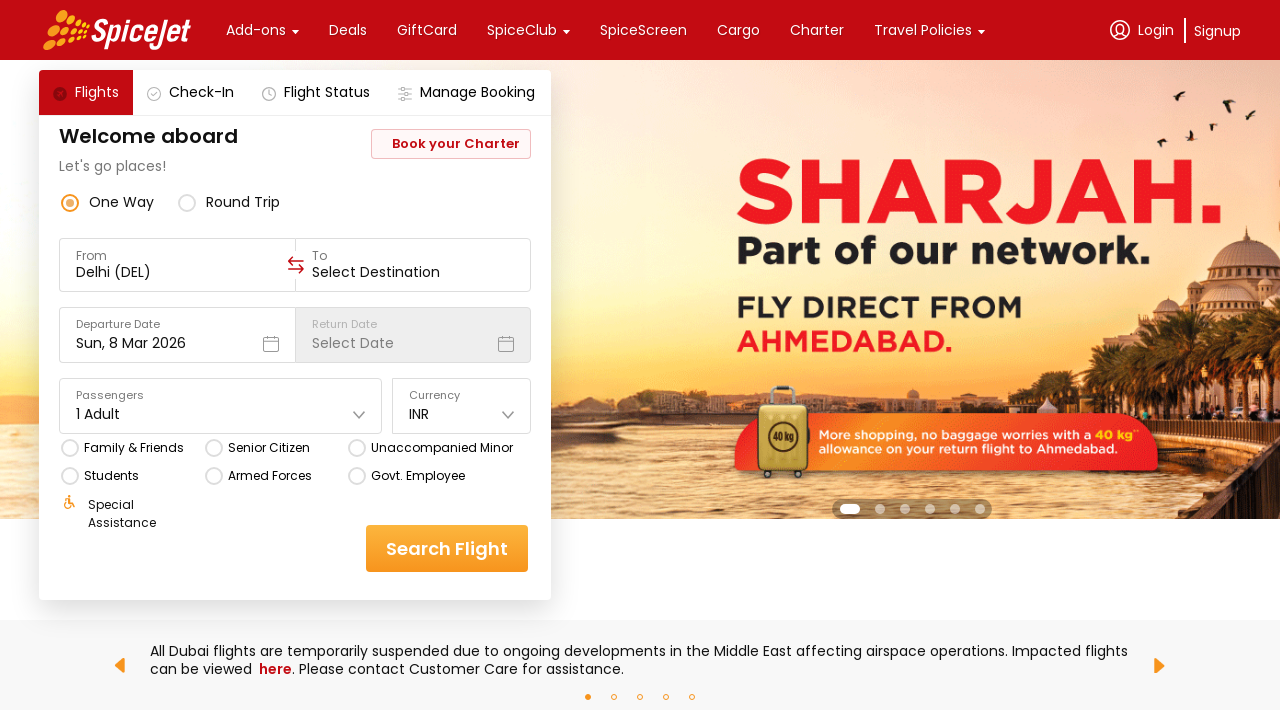

Set up dialog handler to dismiss any JavaScript alerts
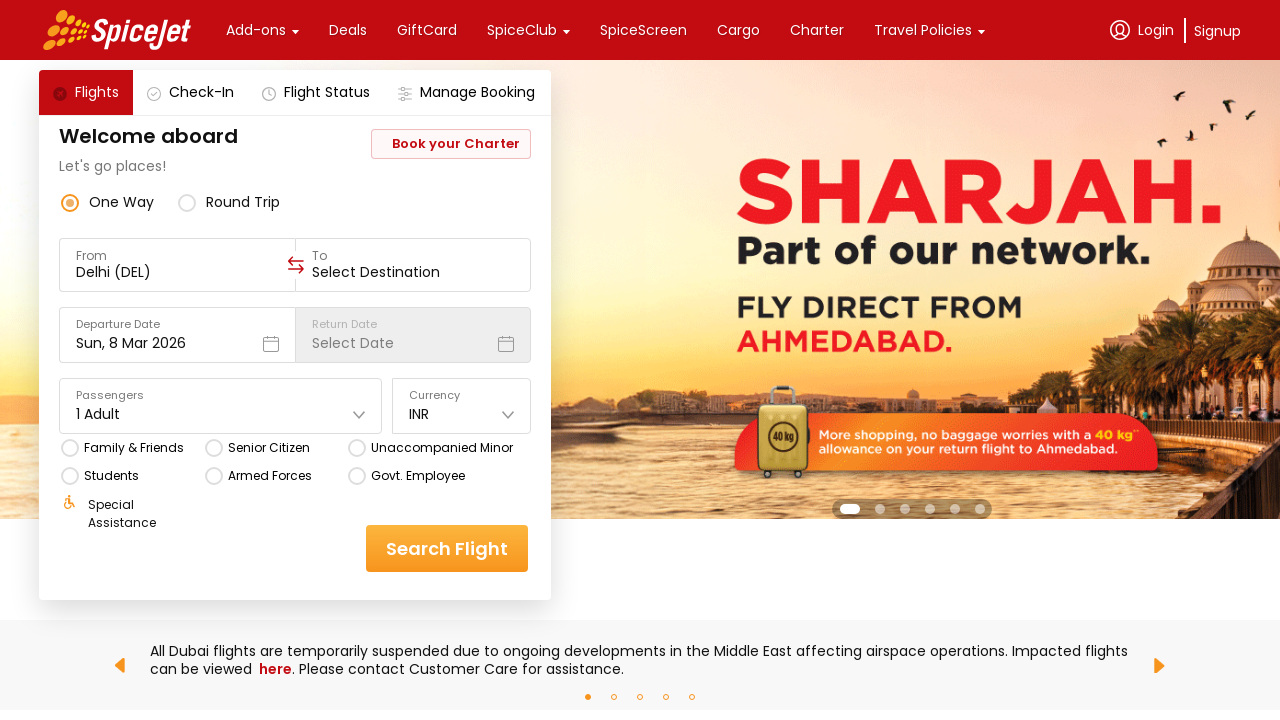

Waited 2 seconds for any alert to appear and be dismissed
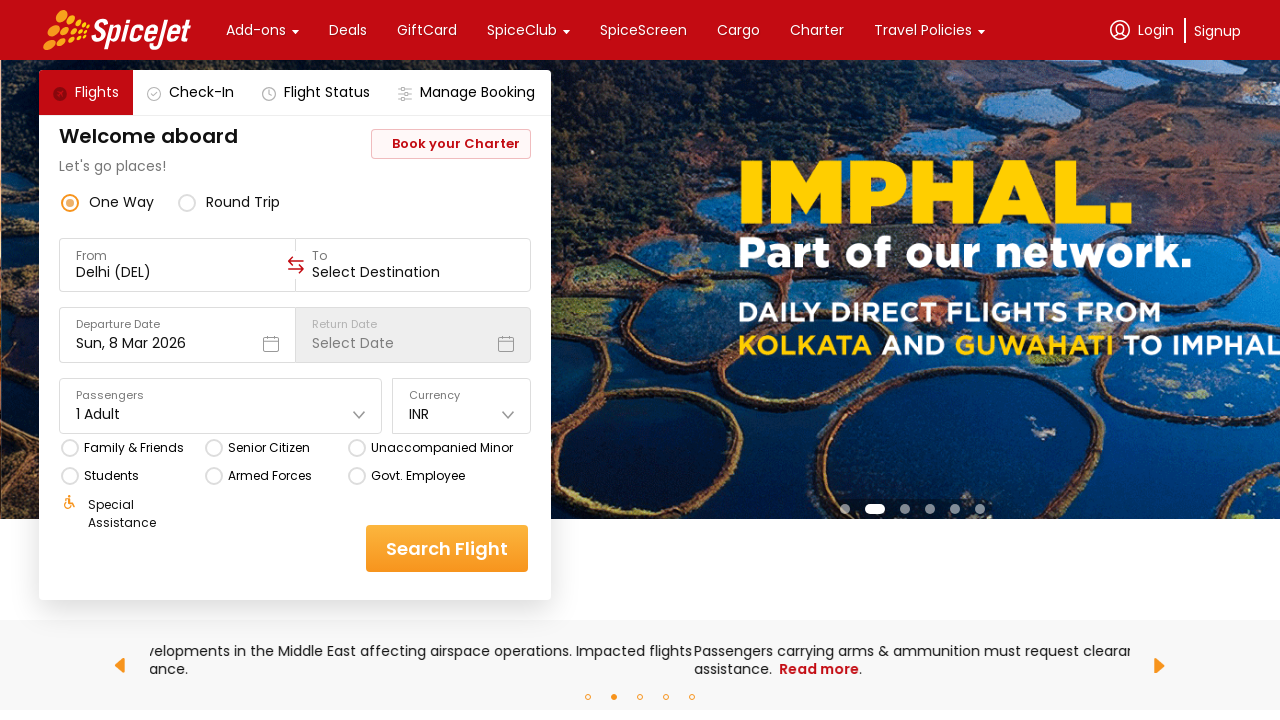

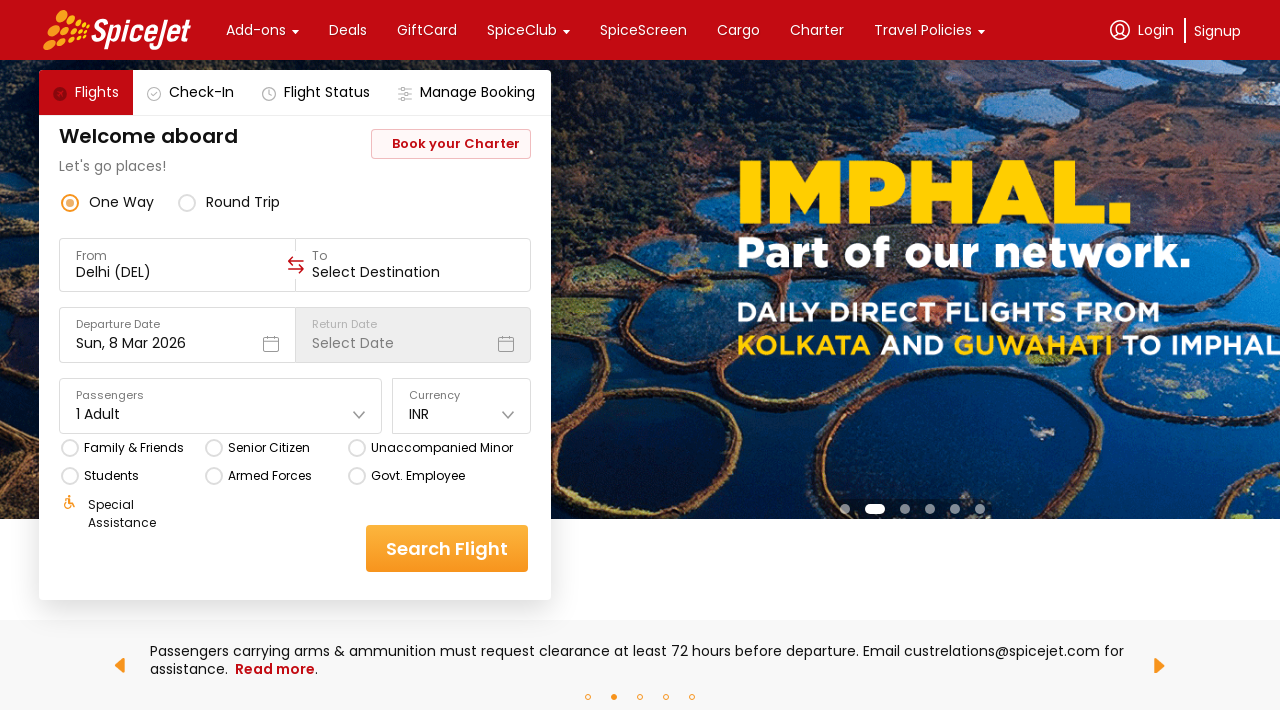